Tests navigation through Khan Academy's 8th grade math section, clicking on repeating decimals topic and viewing a video about converting fractions to repeating decimals.

Starting URL: http://www.khanacademy.org

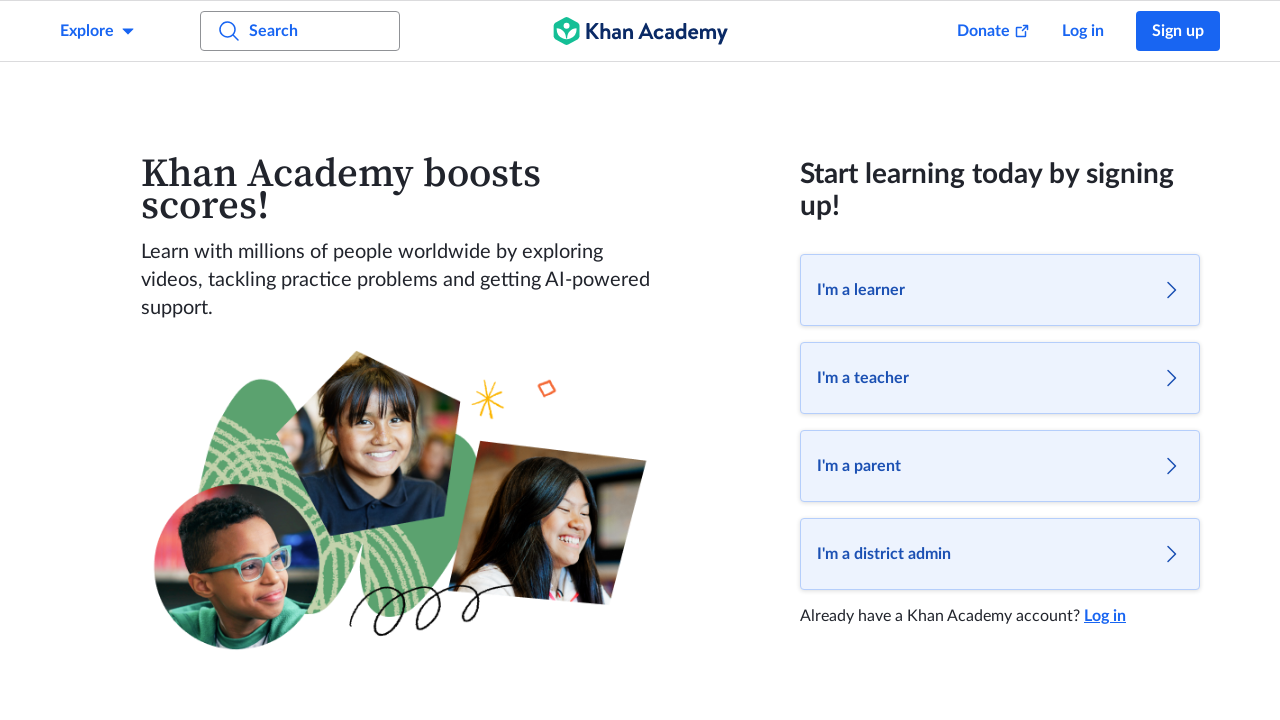

Waited for page to load
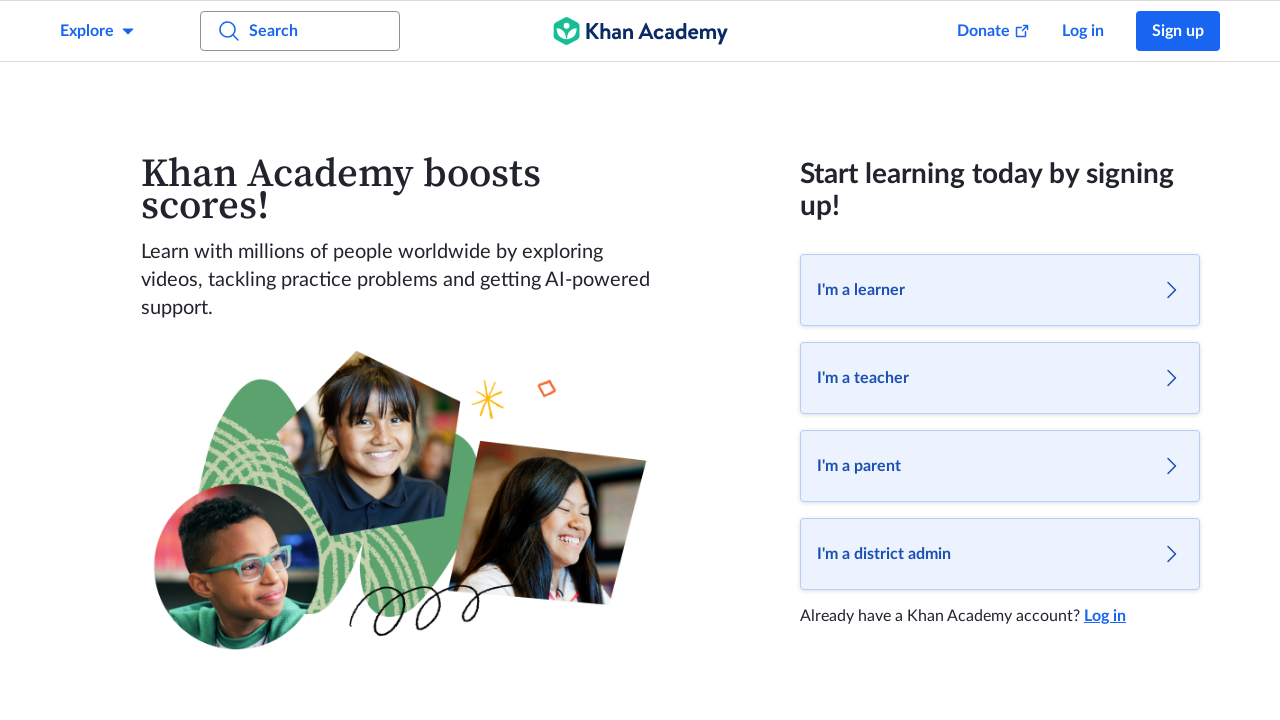

Waited 5 seconds for page to fully render
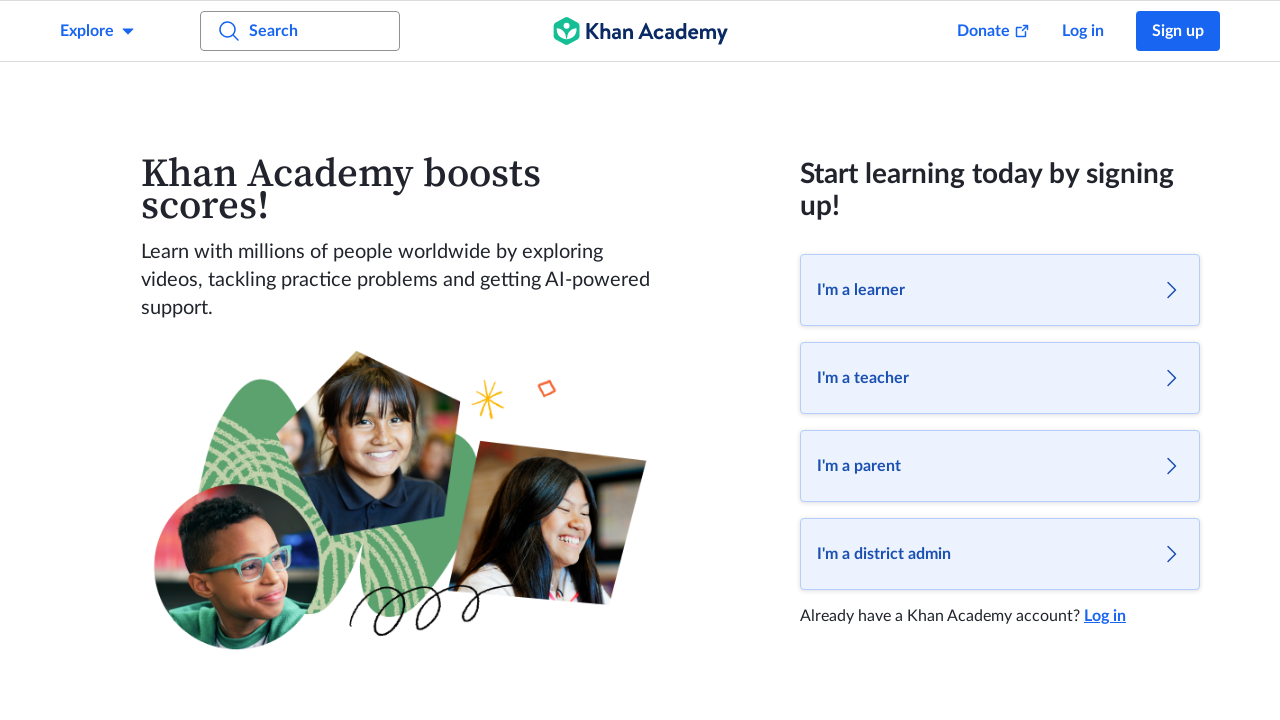

Scrolled down the page
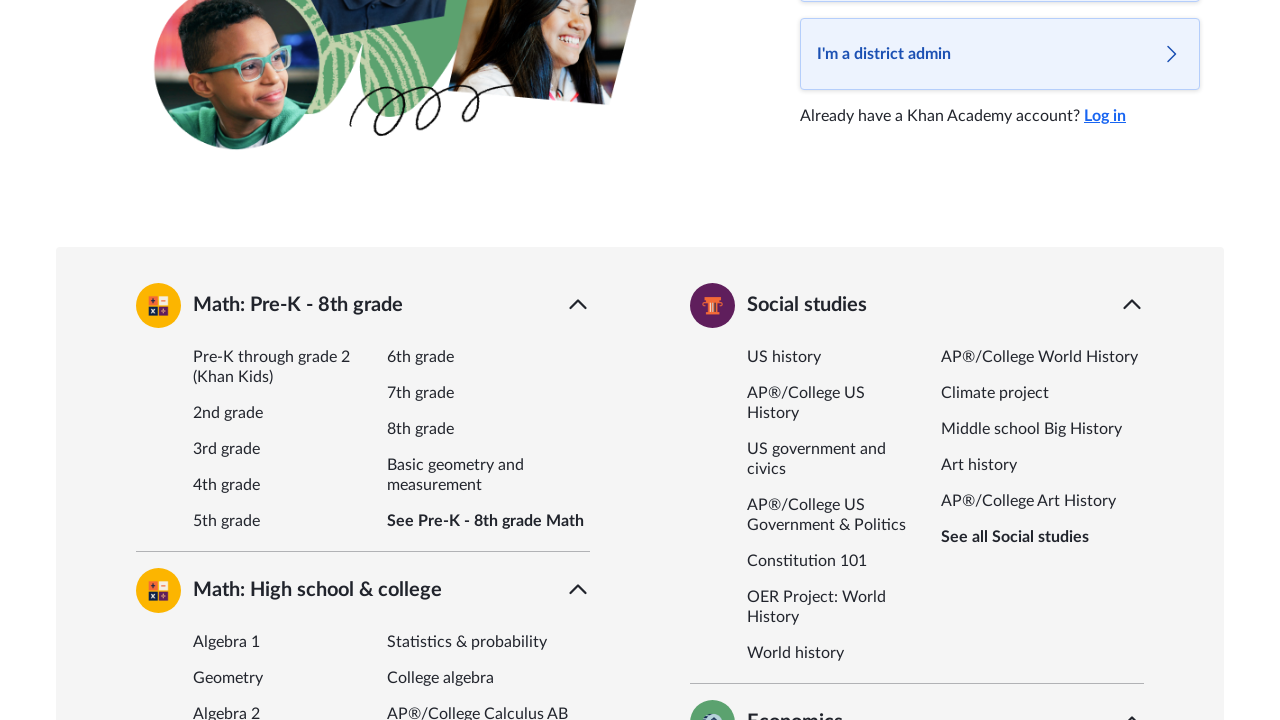

Navigated to Khan Academy 8th grade math section
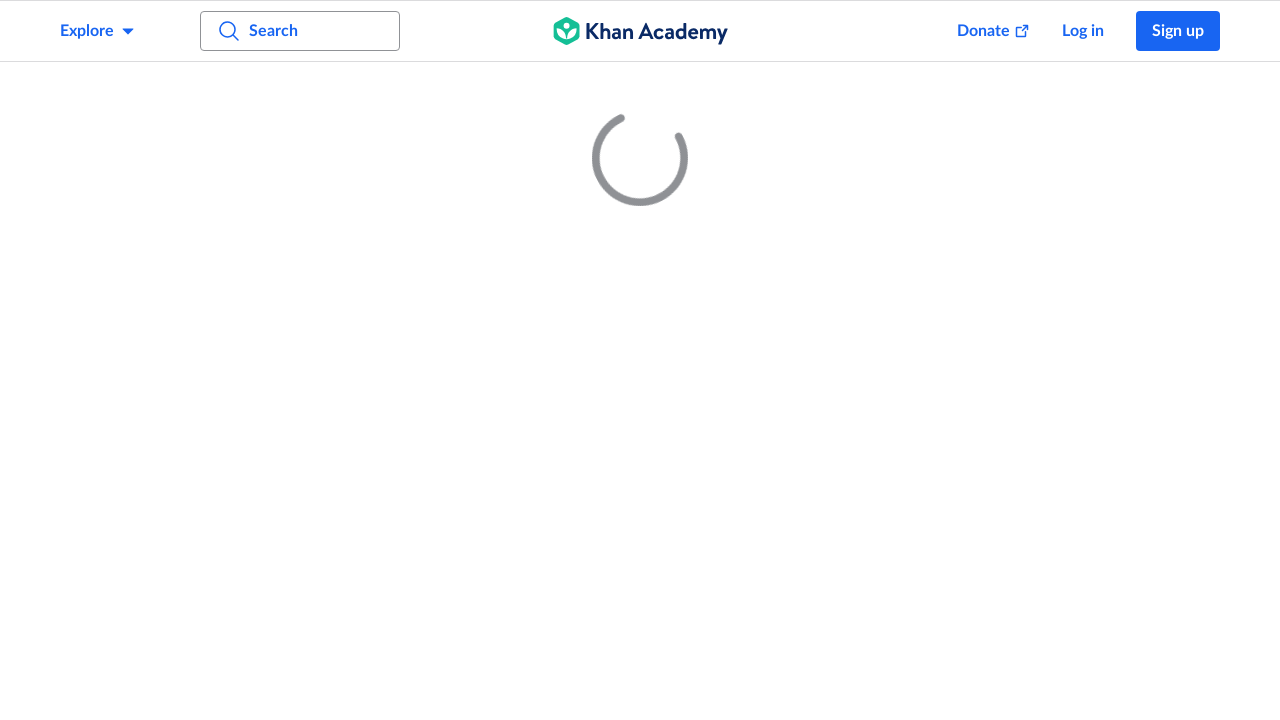

Waited for 8th grade math page to load
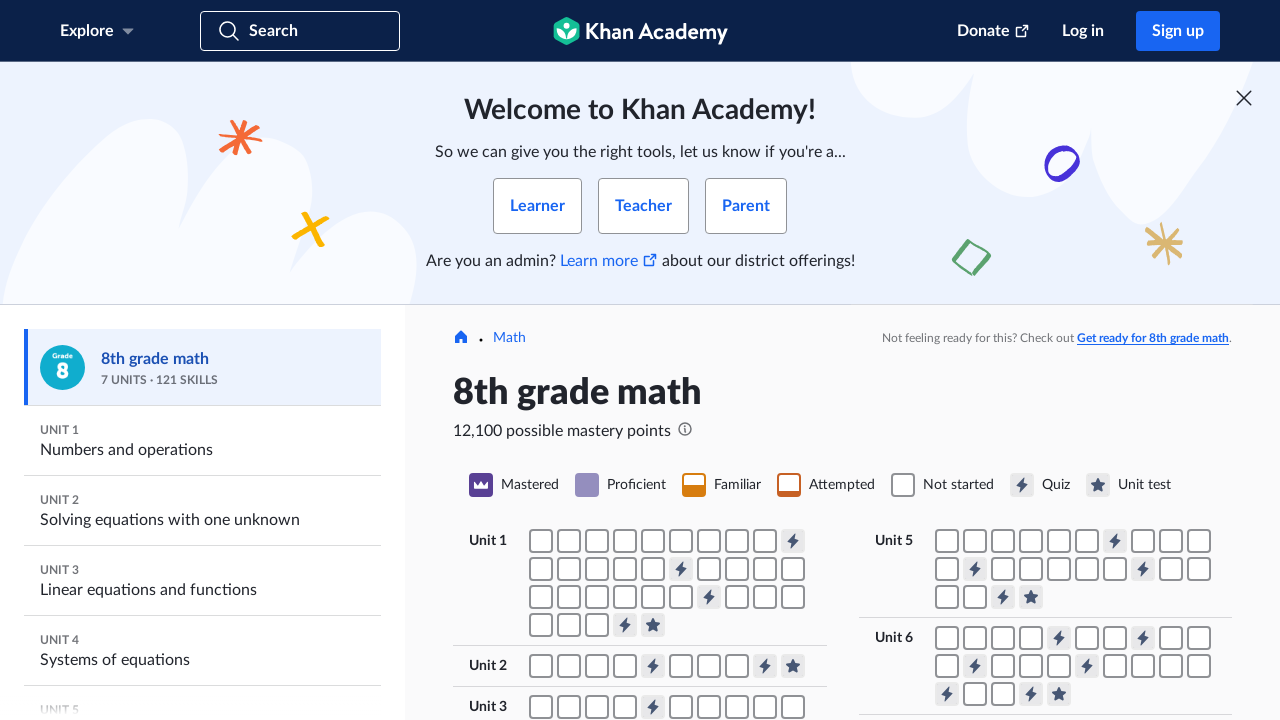

Waited 5 seconds for page content to fully render
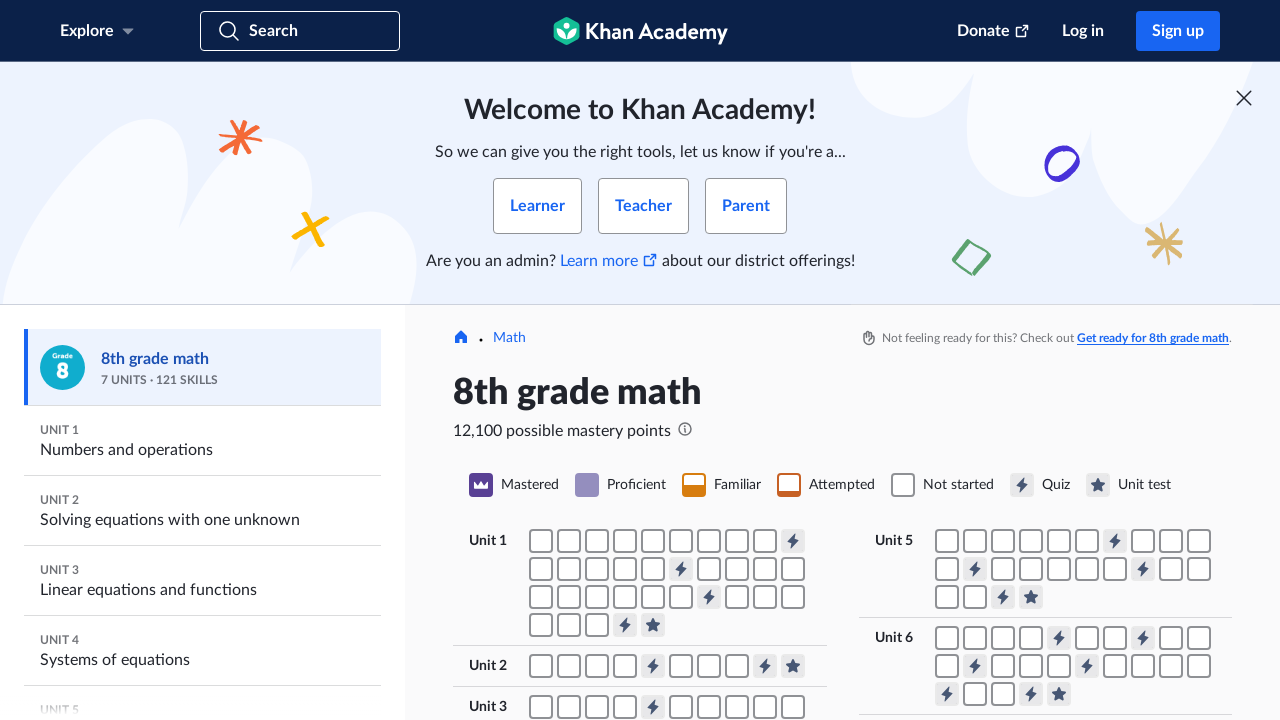

Clicked on 'Repeating decimals' topic at (530, 361) on xpath=//*[contains(text(), 'Repeating decimals')]
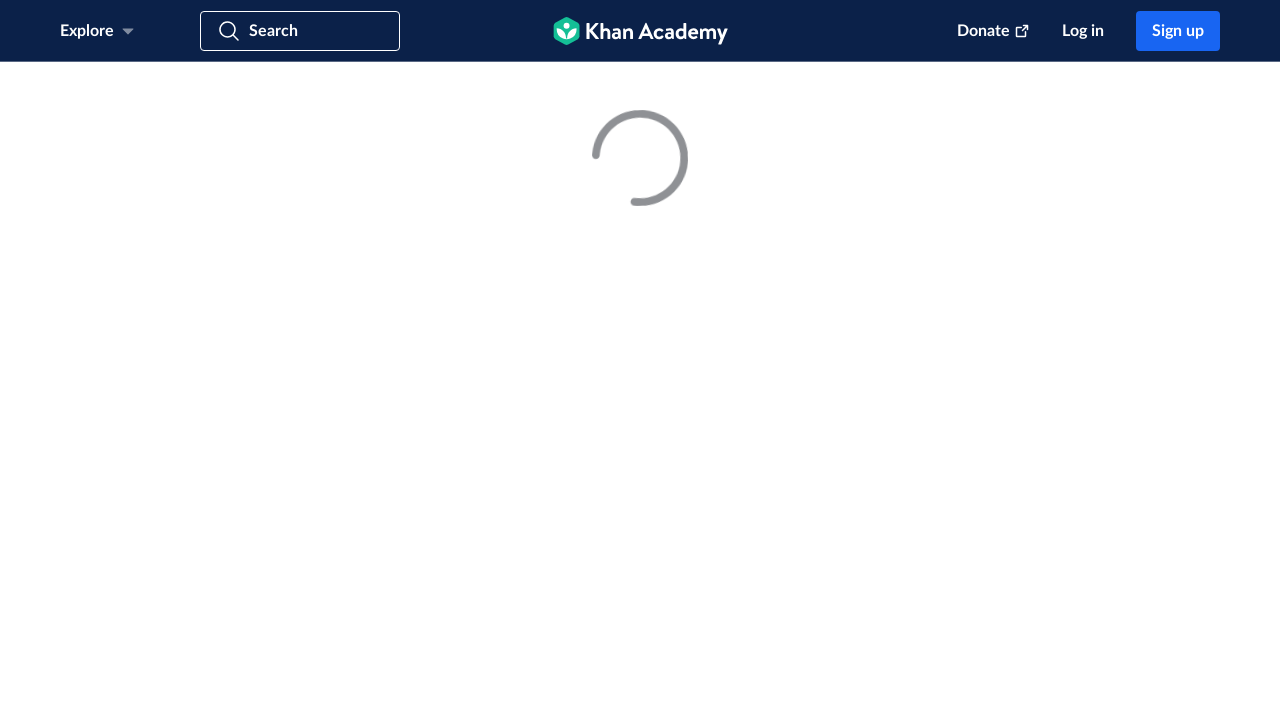

Waited 5 seconds for repeating decimals section to load
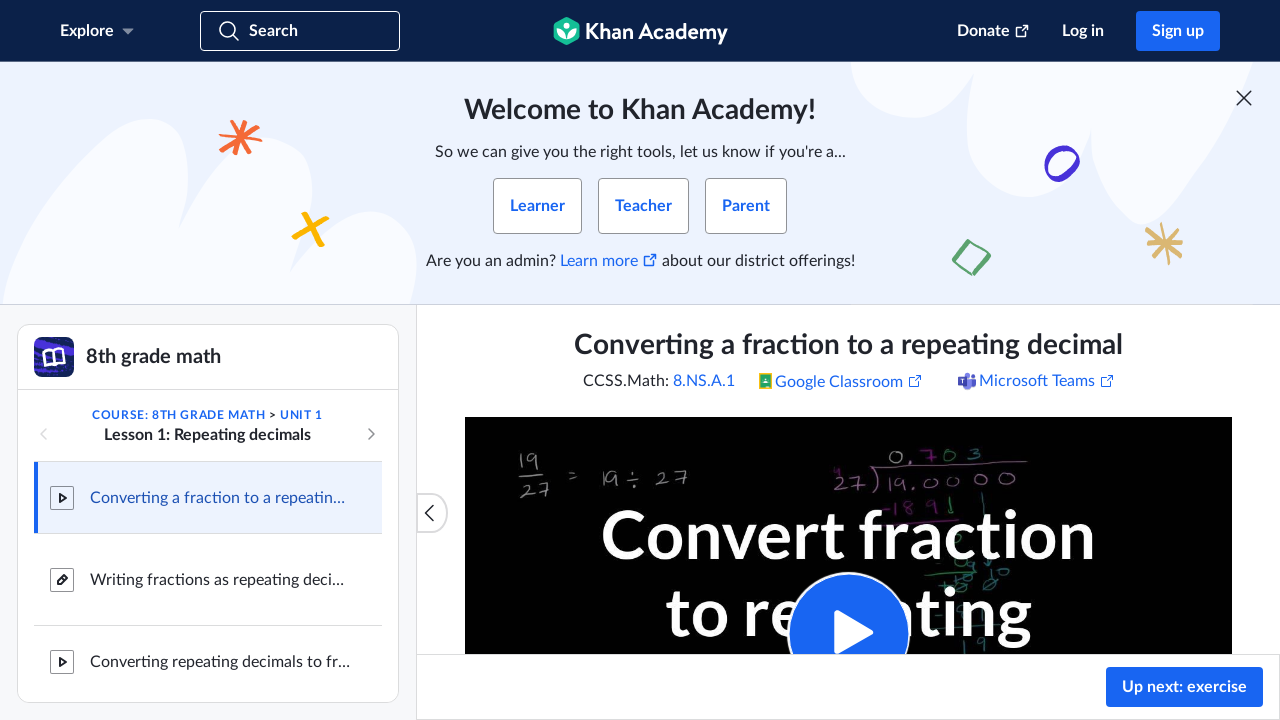

Clicked on 'Converting a fraction to a repeating decimal' lesson at (208, 498) on xpath=//*[contains(text(), 'Converting a fraction to a repeating decimal')]/ance
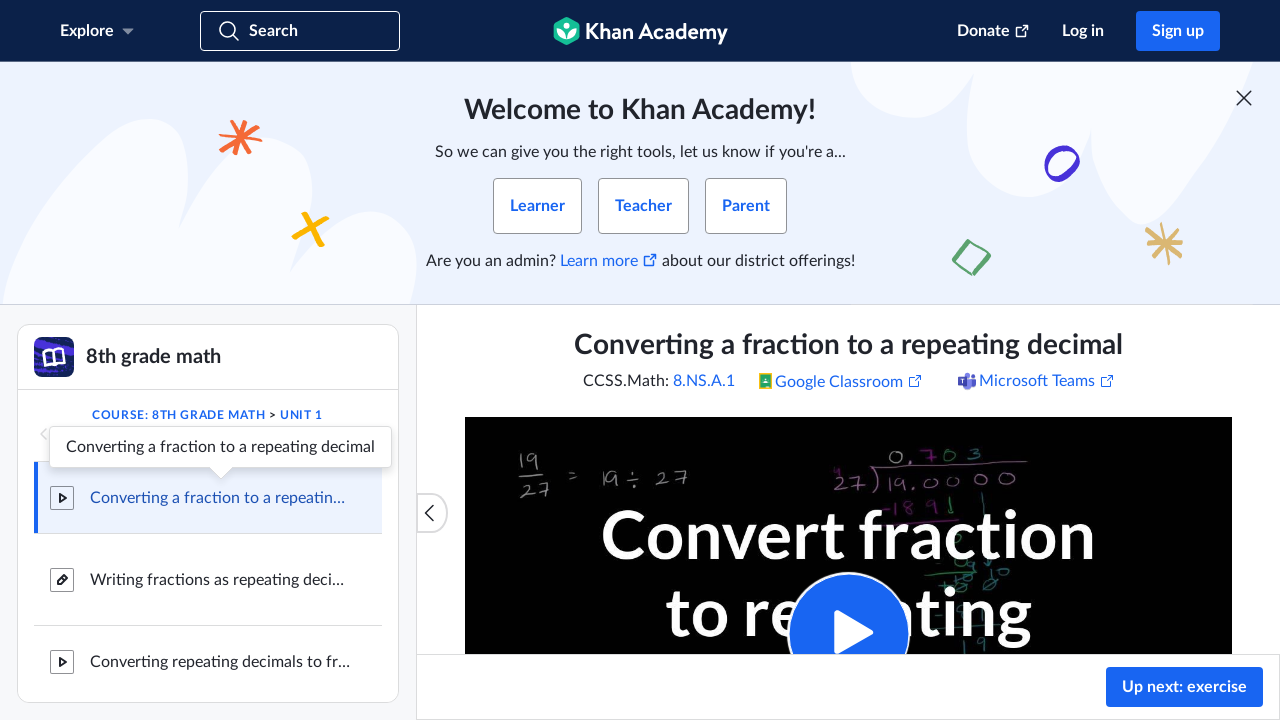

Watched video for 30 seconds
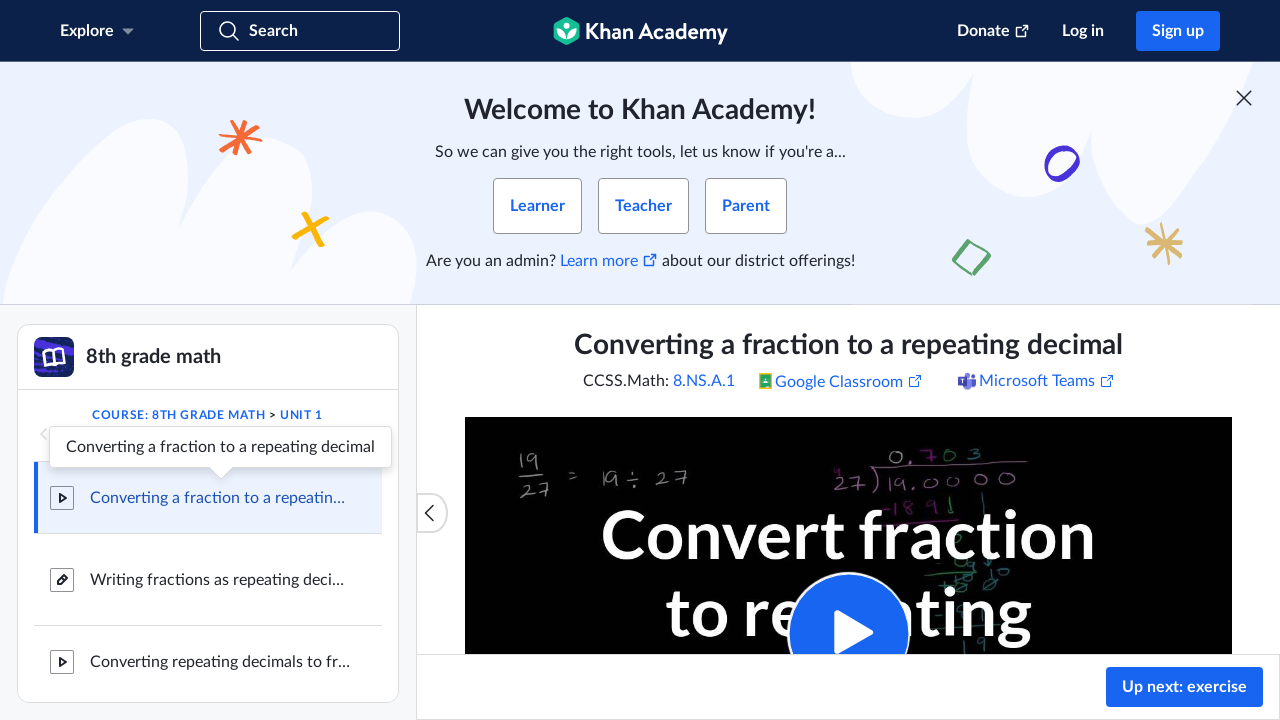

Navigated back to previous page
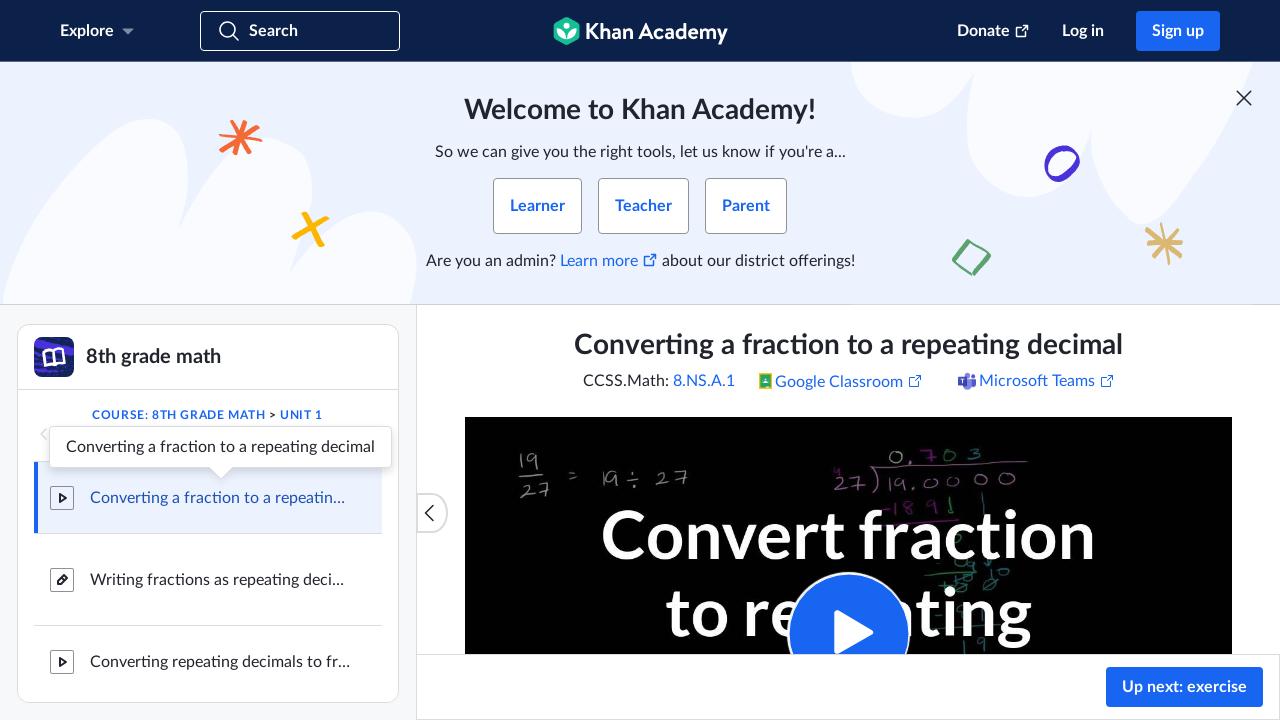

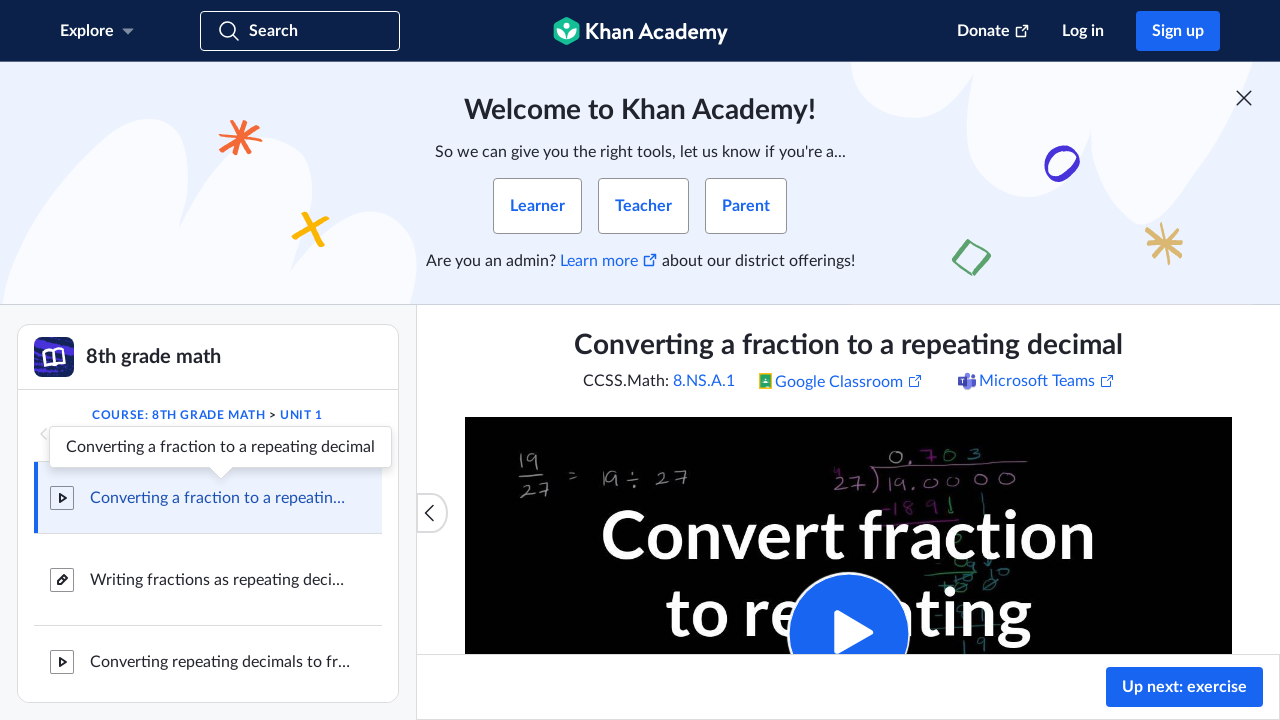